Tests a signature pad application by drawing a shape on the canvas using mouse movements and then clearing it

Starting URL: http://szimek.github.io/signature_pad/

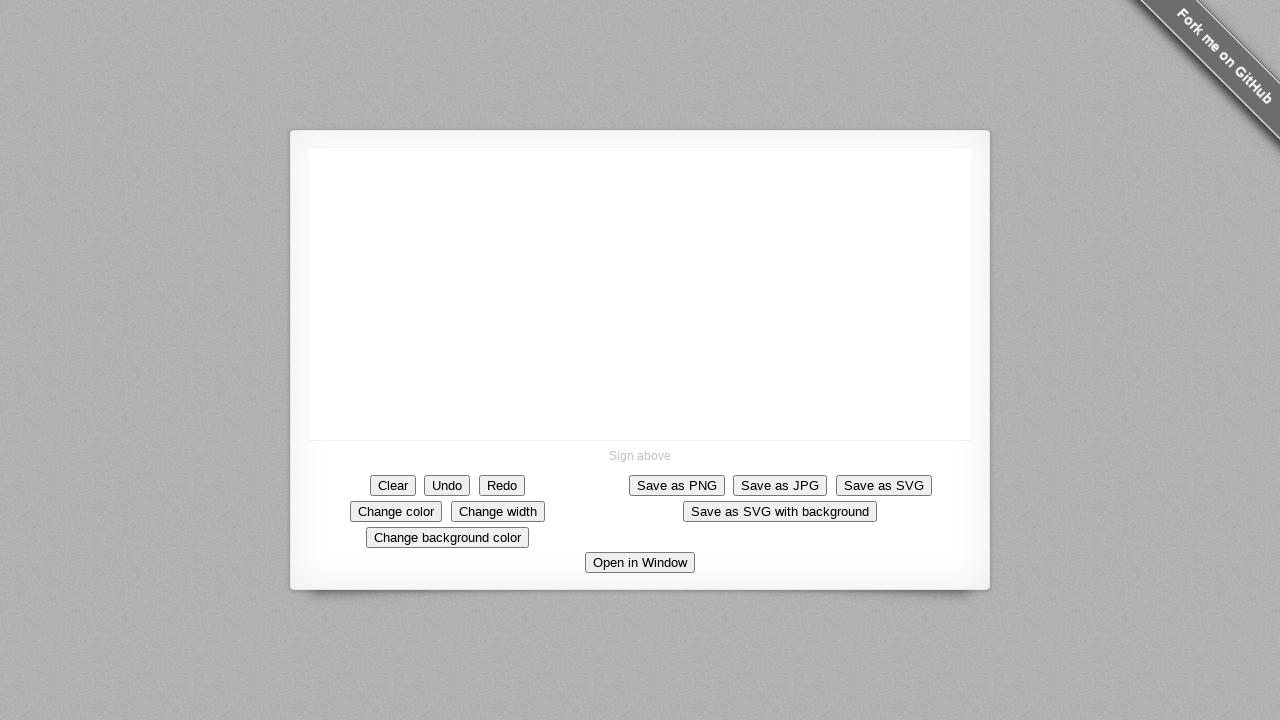

Located canvas element for drawing
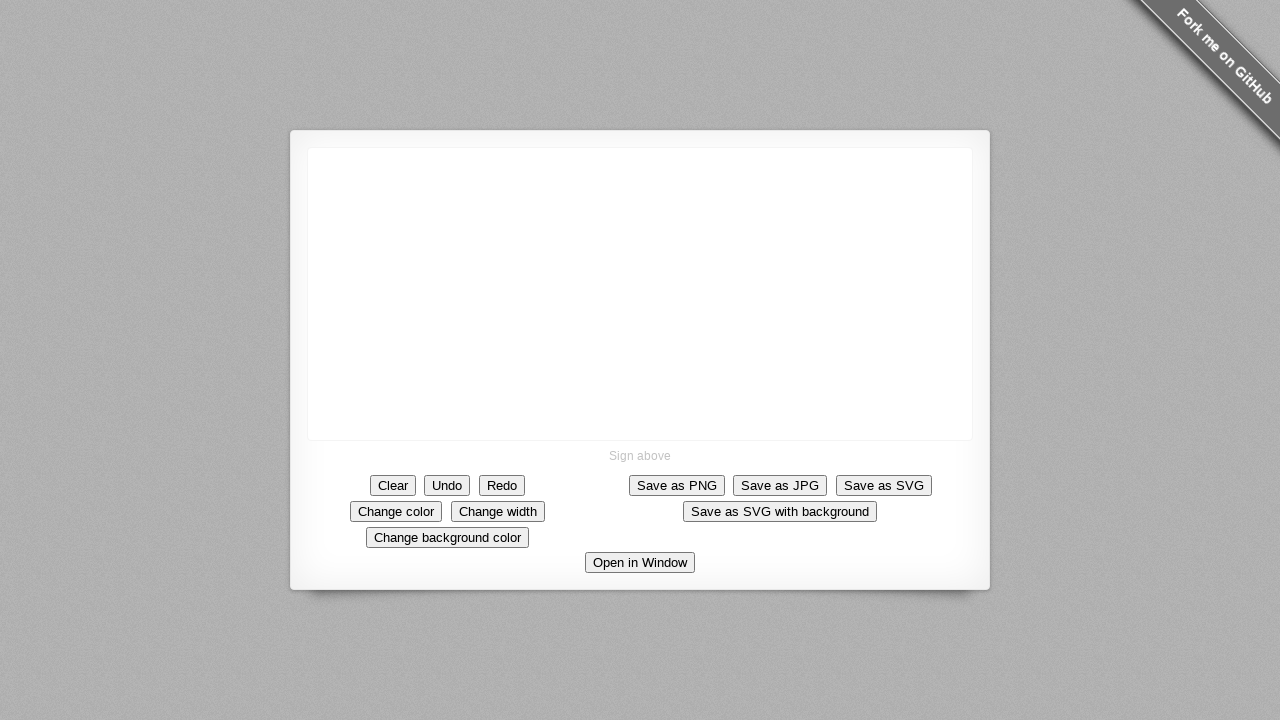

Retrieved canvas bounding box
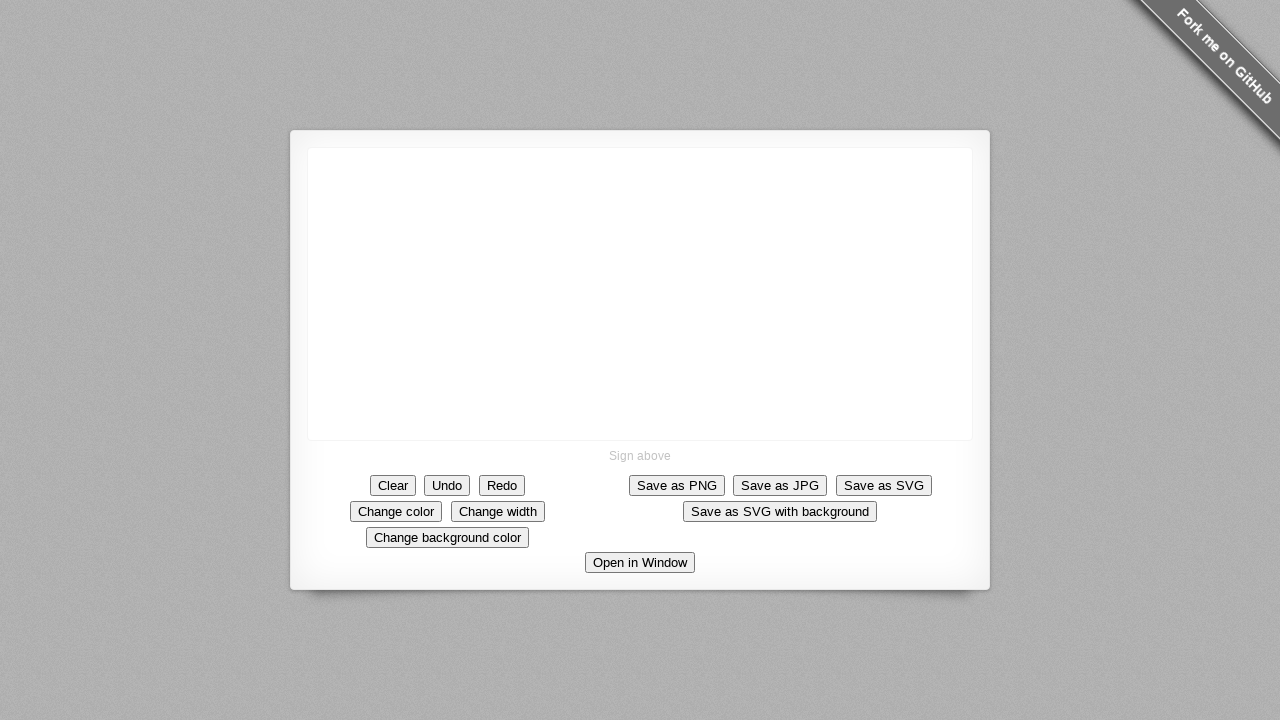

Moved mouse to center of canvas at (640, 294)
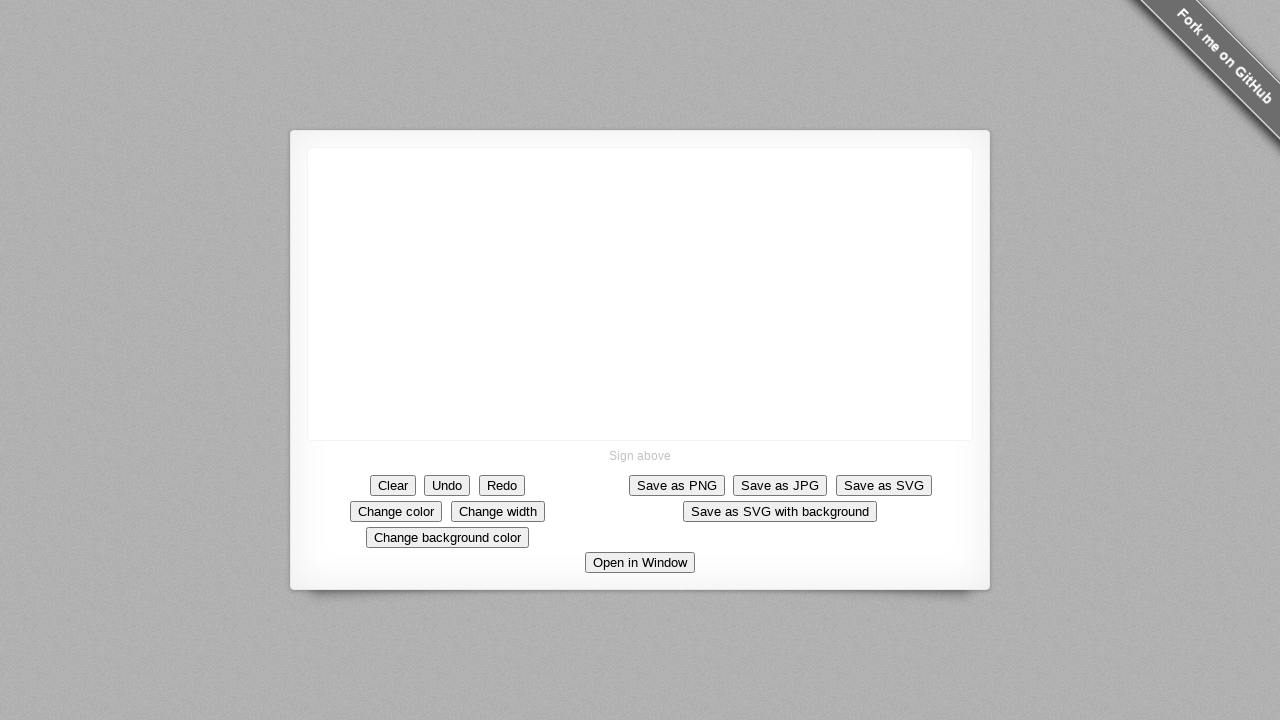

Pressed mouse button to start drawing at (640, 294)
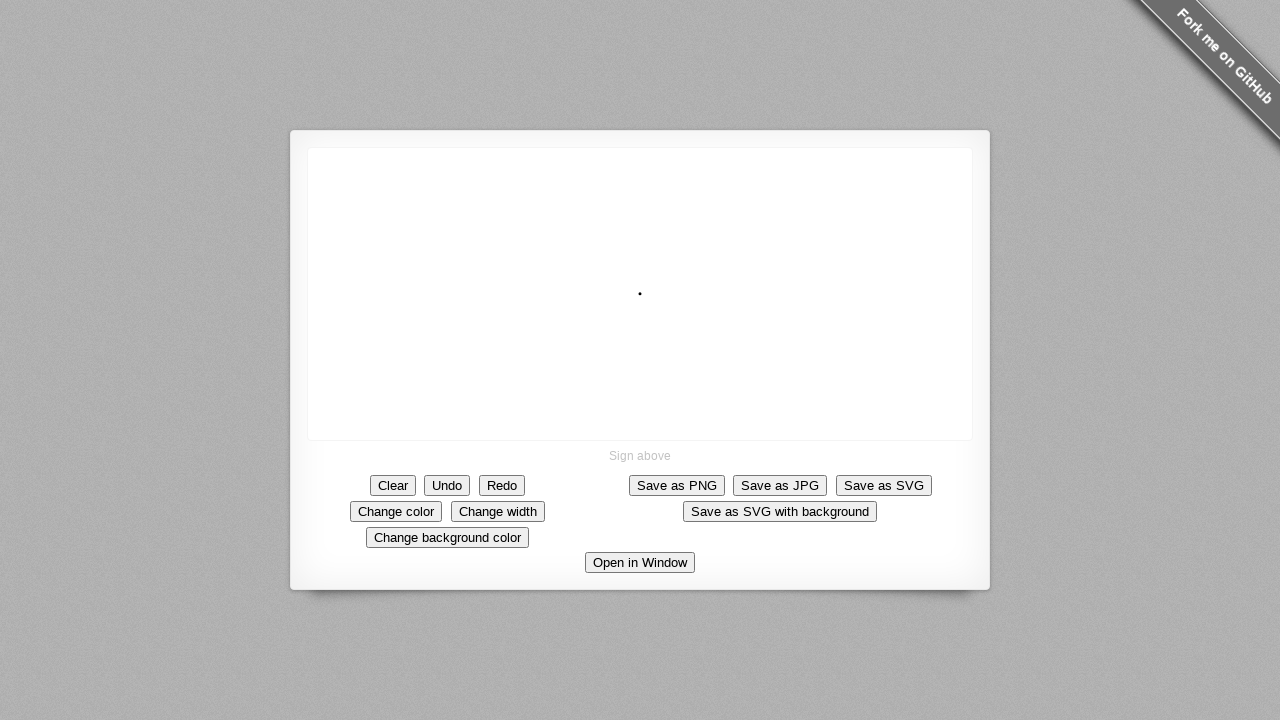

Drew first line segment diagonally up-left at (590, 244)
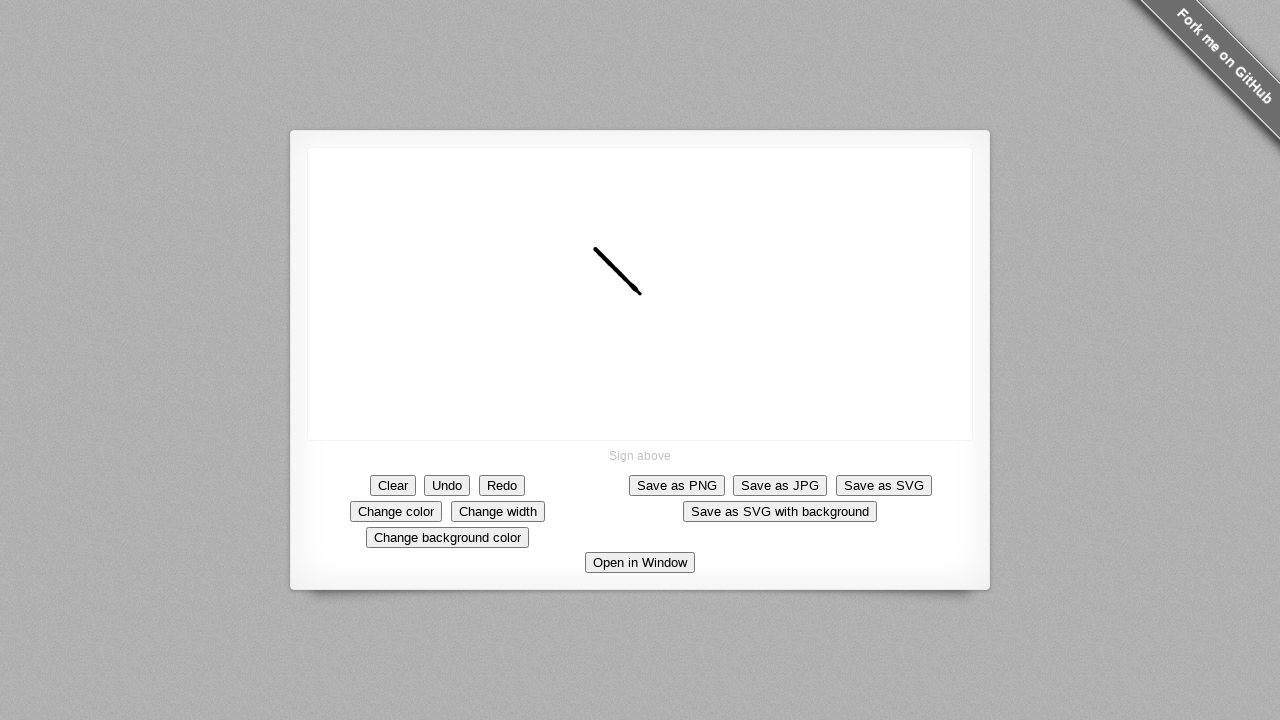

Drew second line segment straight down at (590, 294)
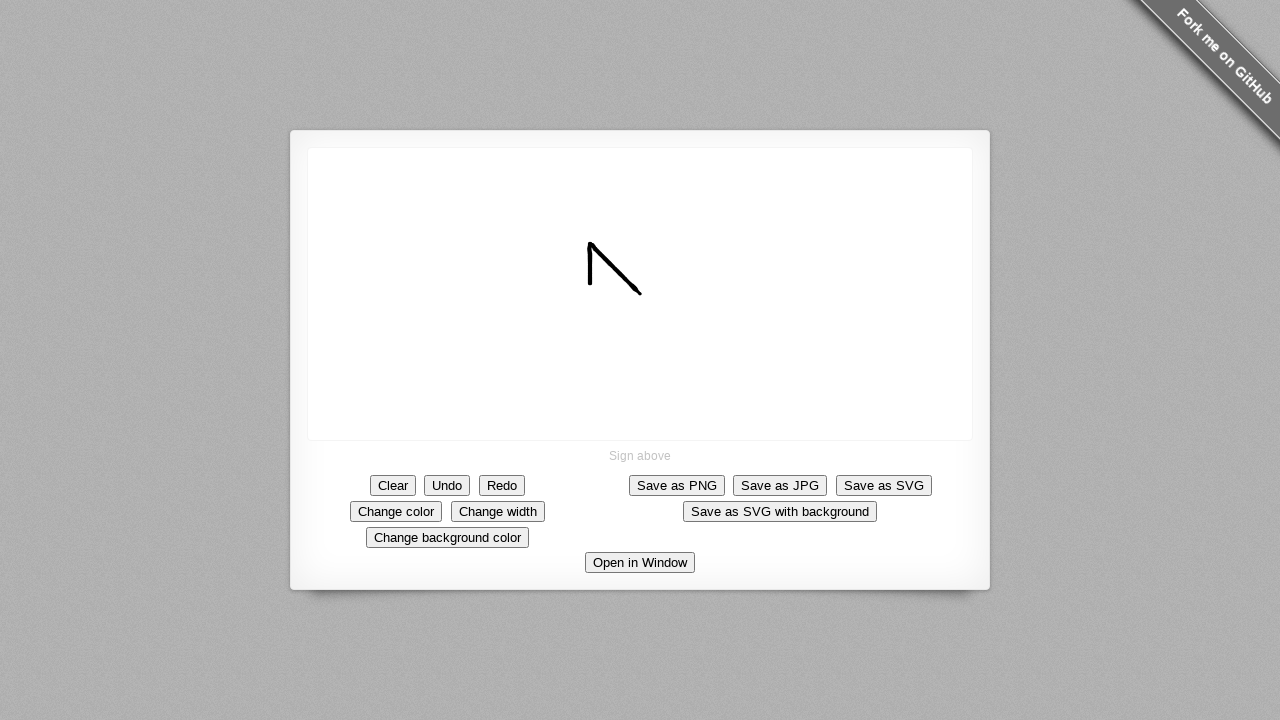

Drew third line segment straight right at (640, 294)
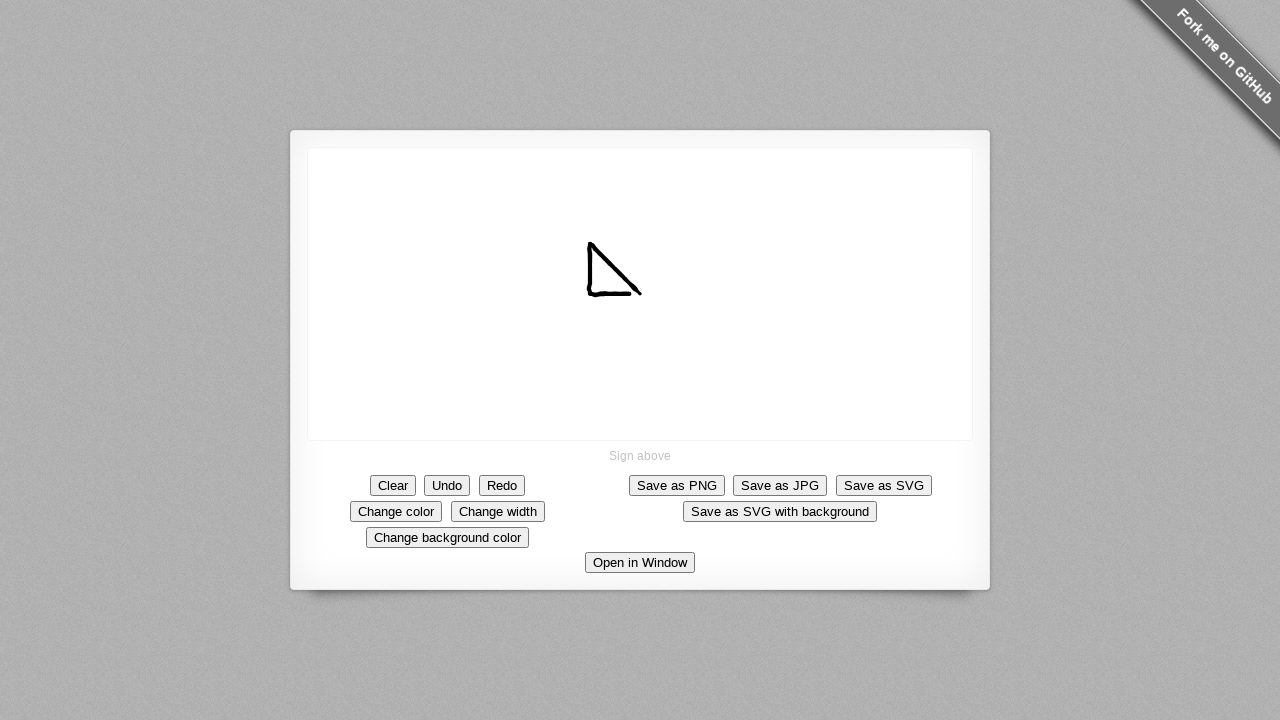

Released mouse button to complete shape drawing at (640, 294)
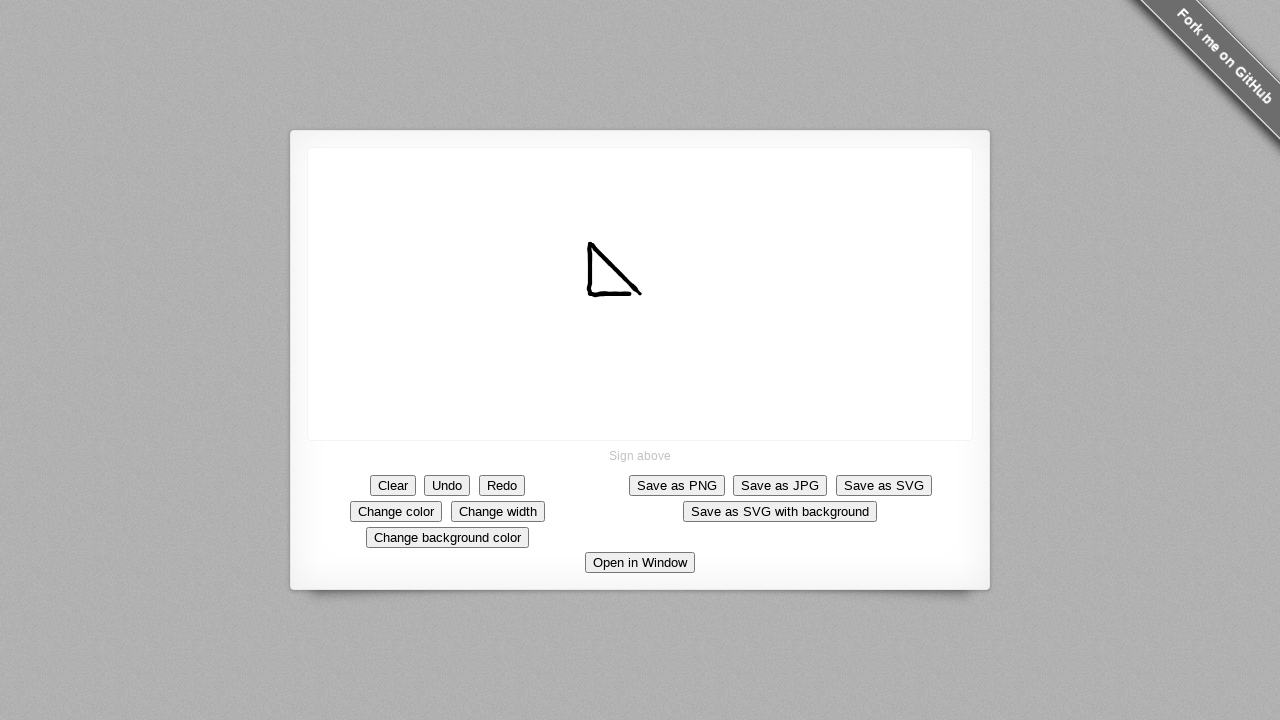

Waited 2 seconds to view the drawn shape
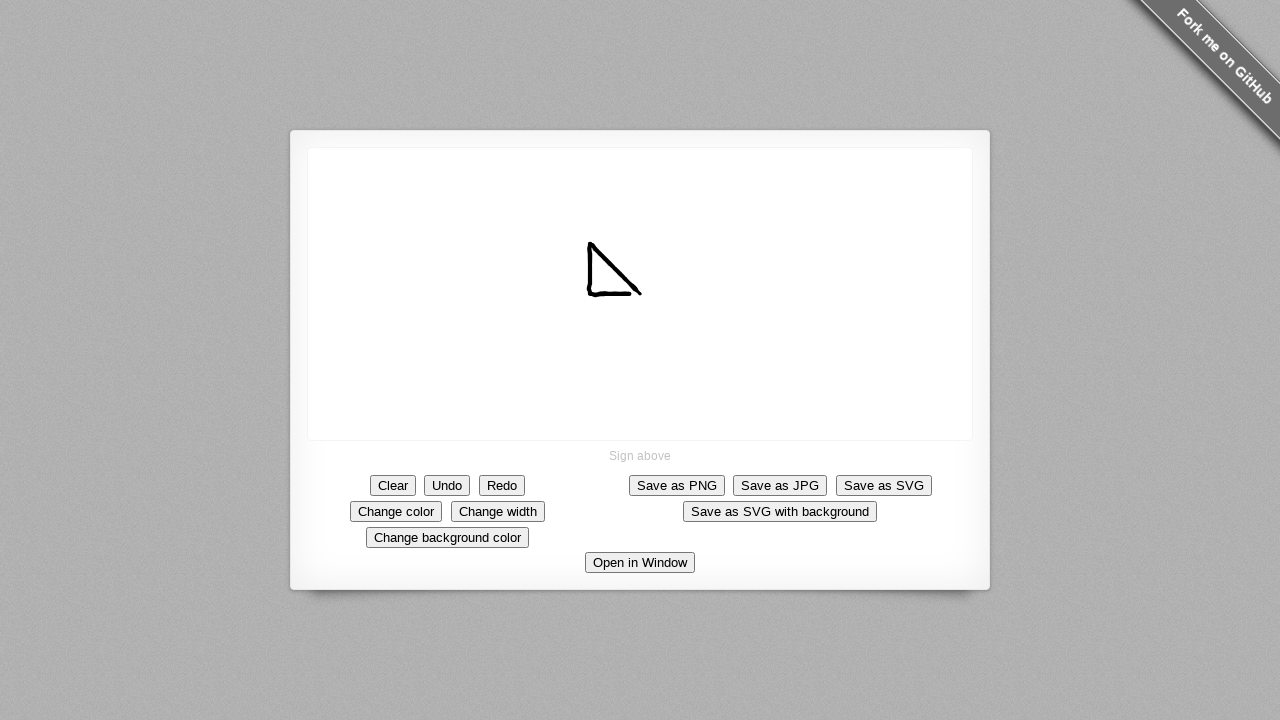

Clicked Clear button to clear the canvas at (393, 485) on text=Clear
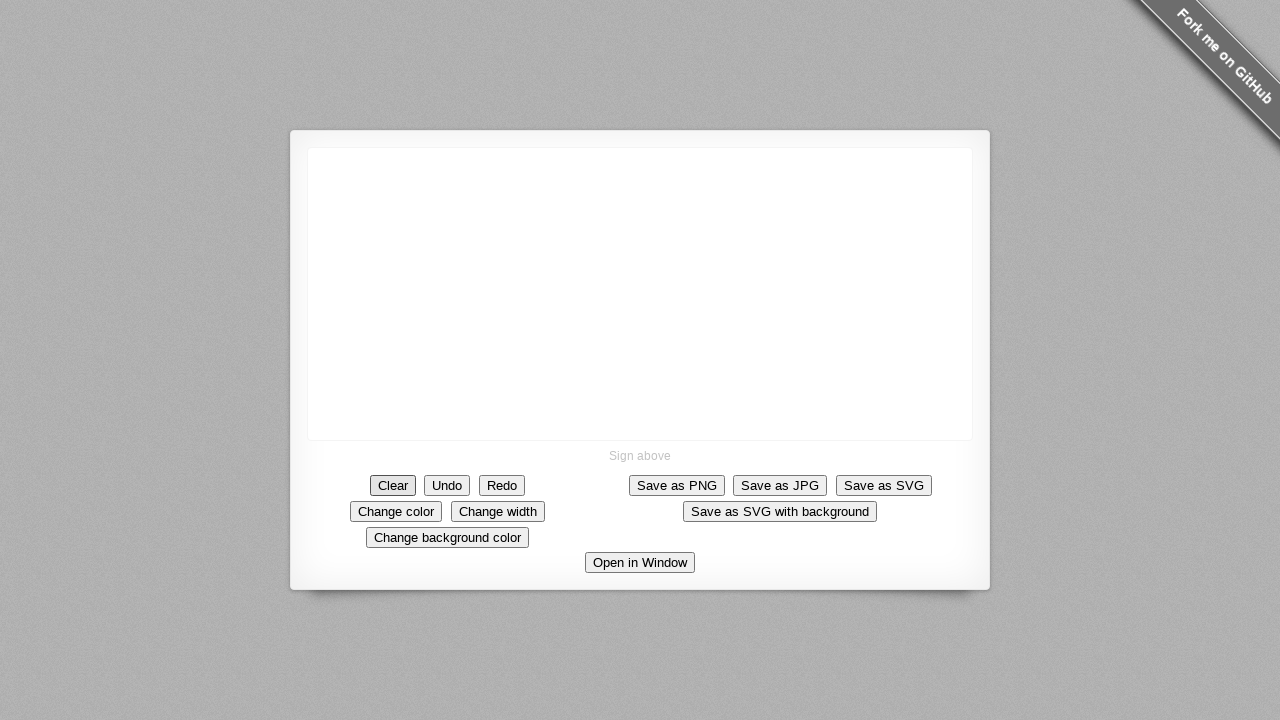

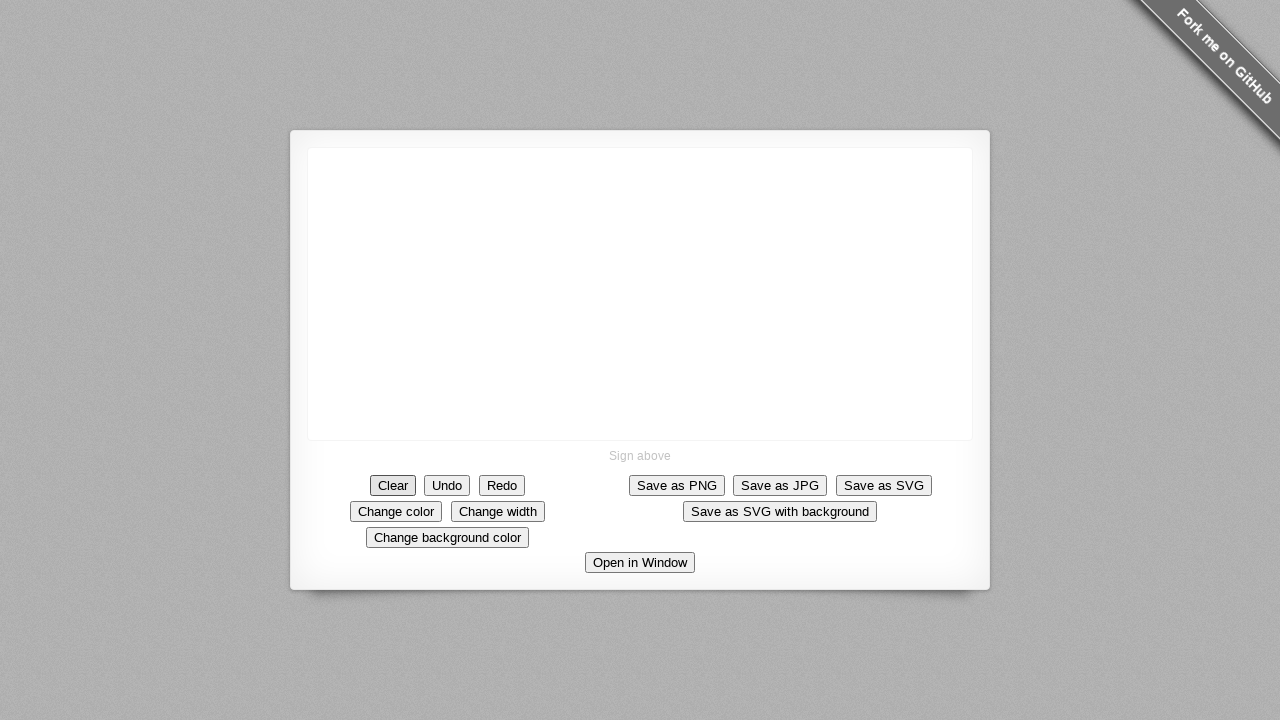